Tests the forgot password functionality by clicking forgot password link and entering username

Starting URL: https://login.salesforce.com

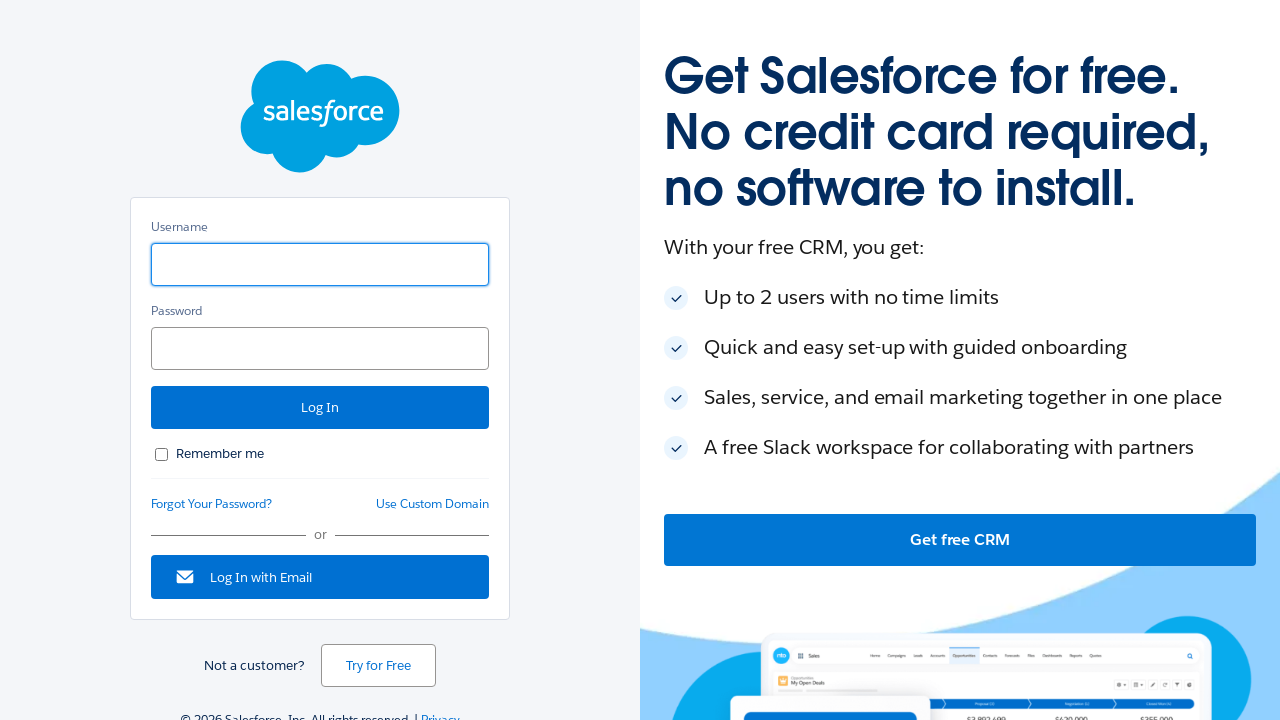

Clicked forgot password link at (212, 504) on a#forgot_password_link
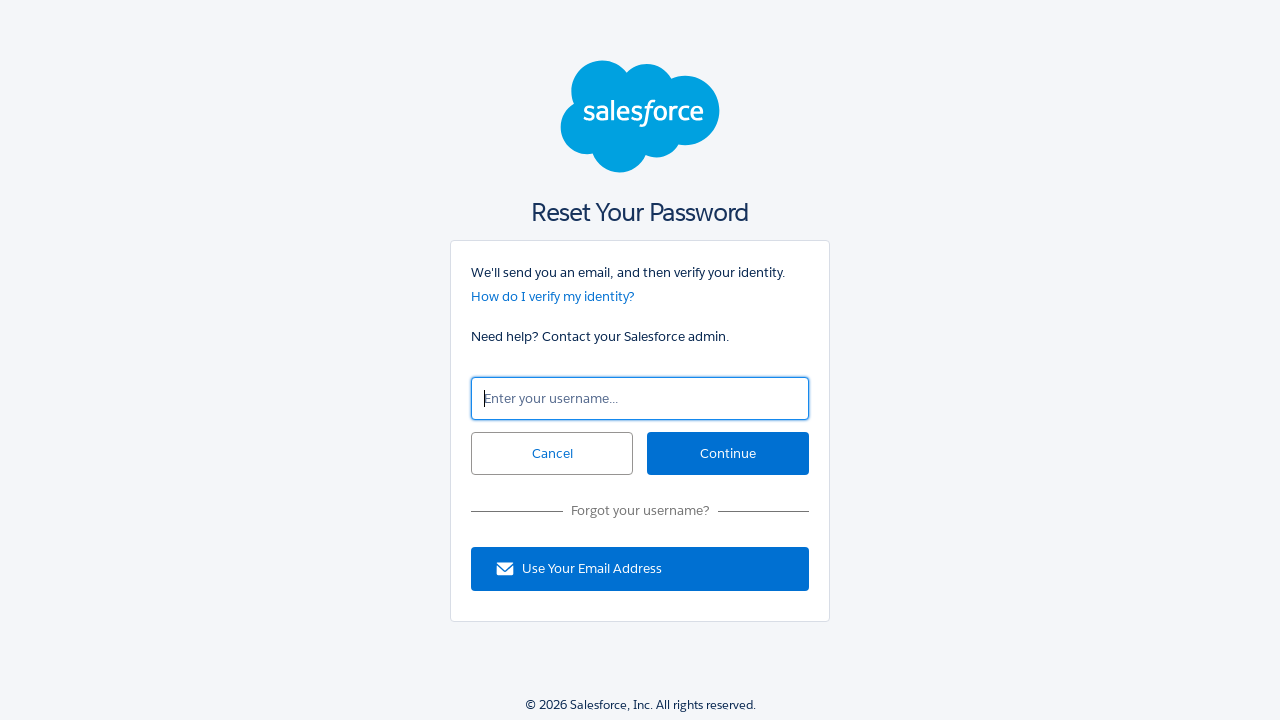

Entered username 'testuser456@example.com' in username field on input#un
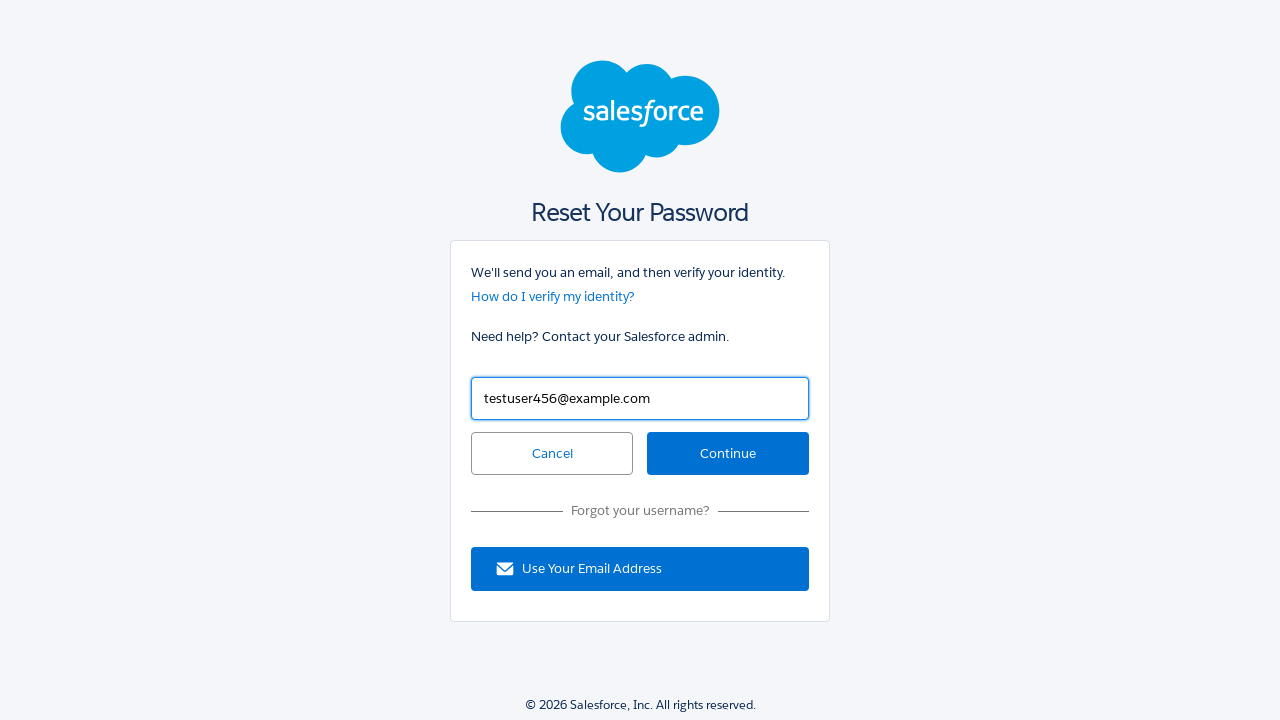

Clicked continue button to submit forgot password request at (728, 454) on input#continue
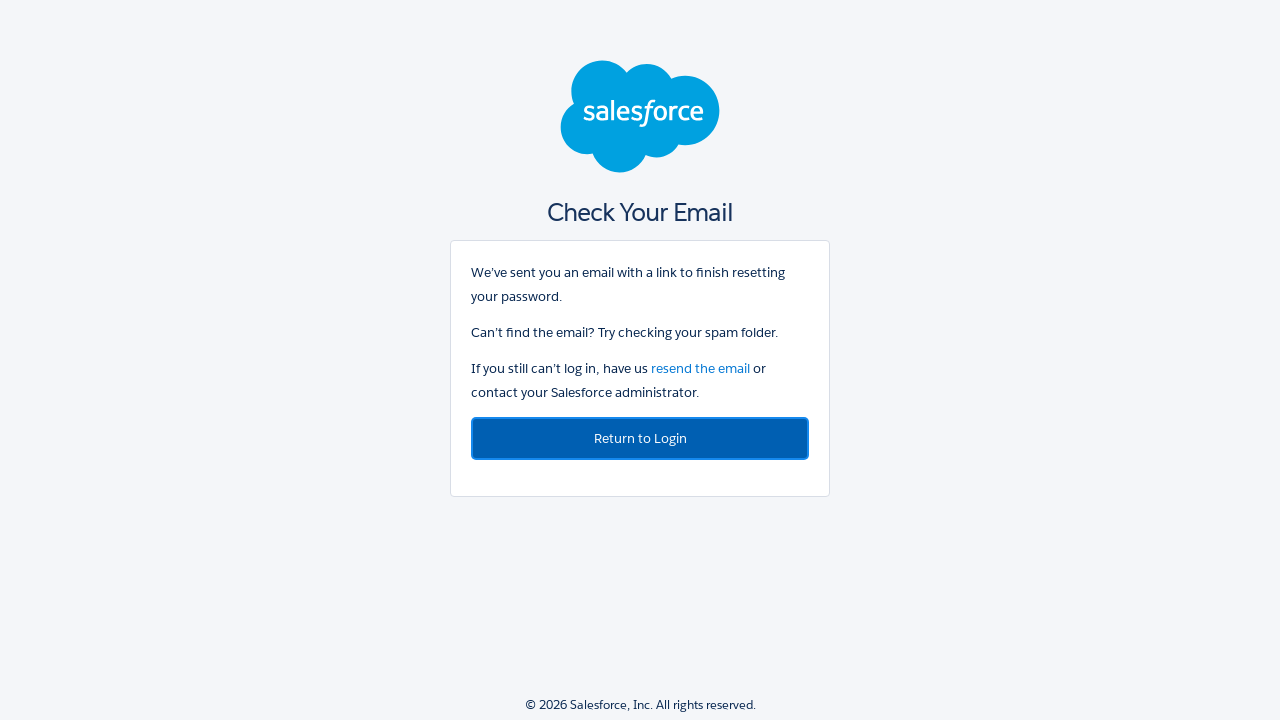

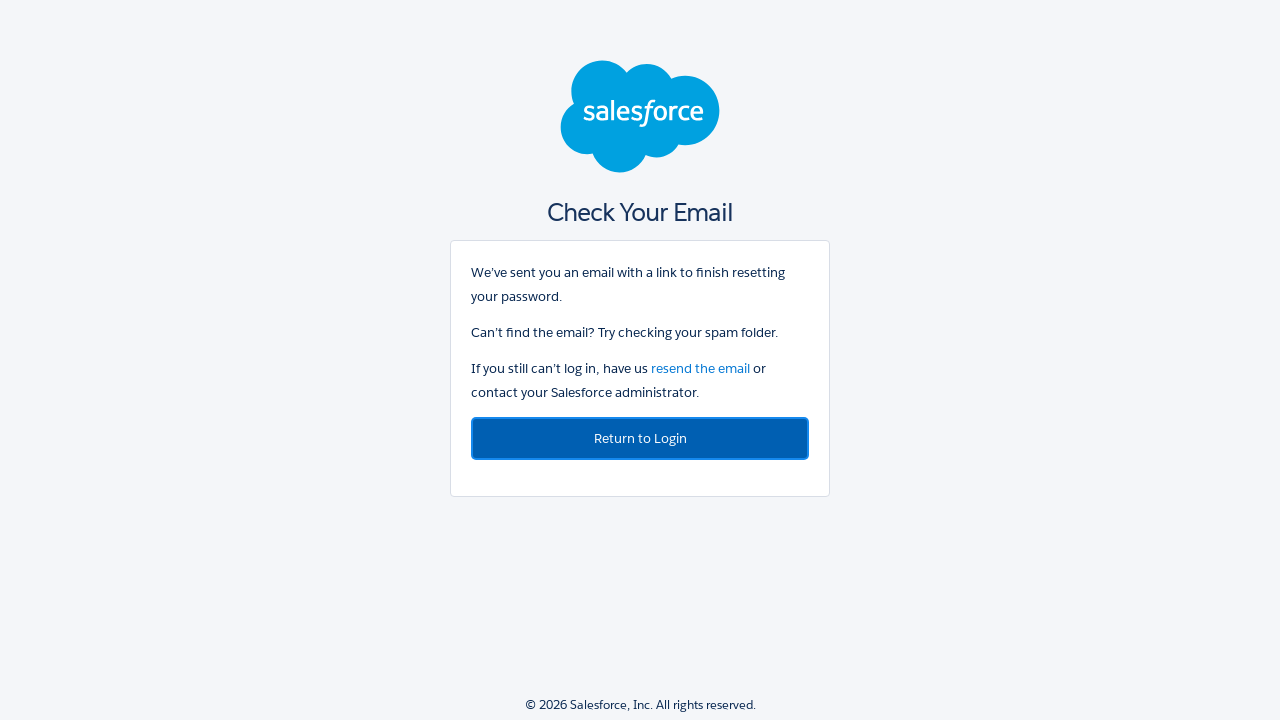